Tests filtering to display all items after viewing filtered lists

Starting URL: https://demo.playwright.dev/todomvc

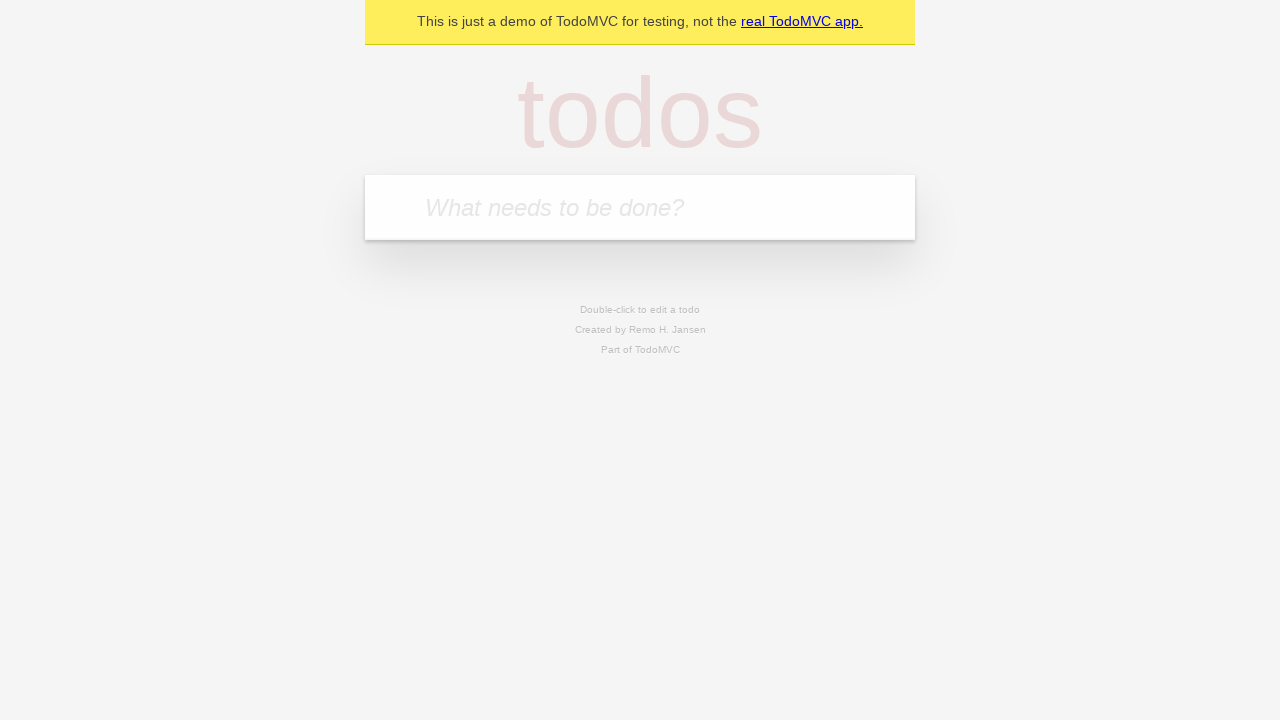

Filled todo input with 'buy some cheese' on internal:attr=[placeholder="What needs to be done?"i]
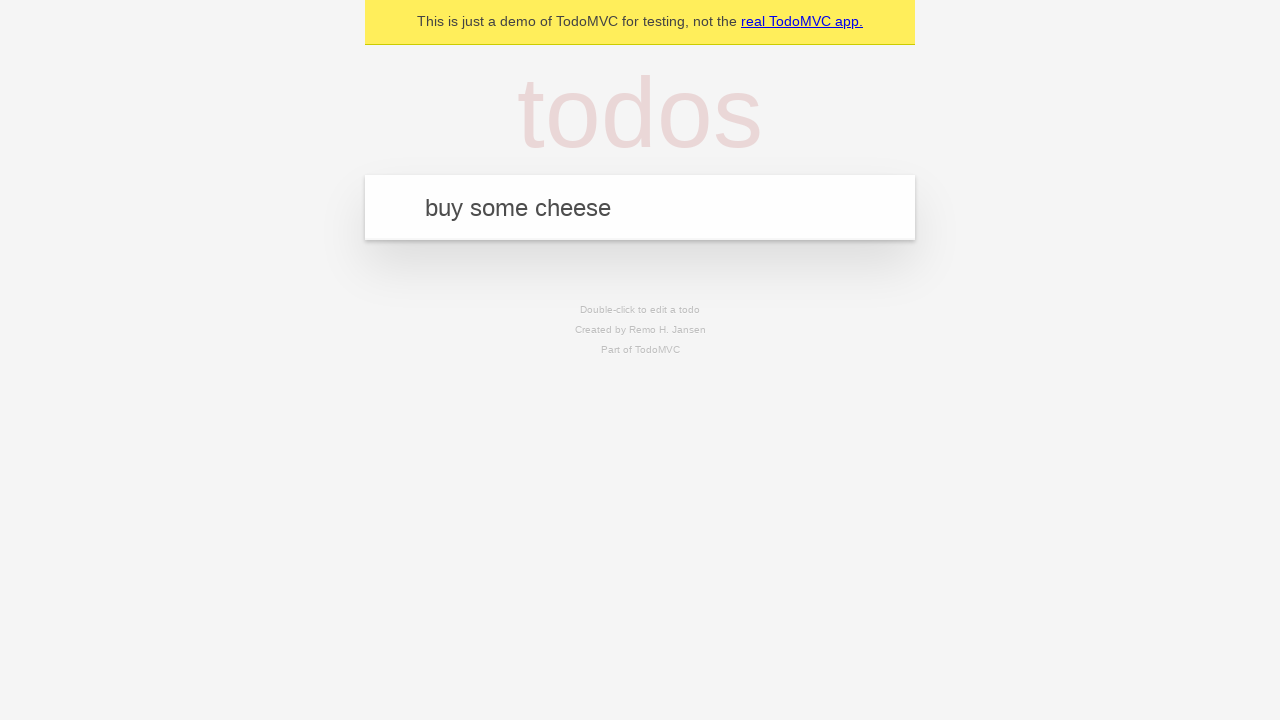

Pressed Enter to create todo 'buy some cheese' on internal:attr=[placeholder="What needs to be done?"i]
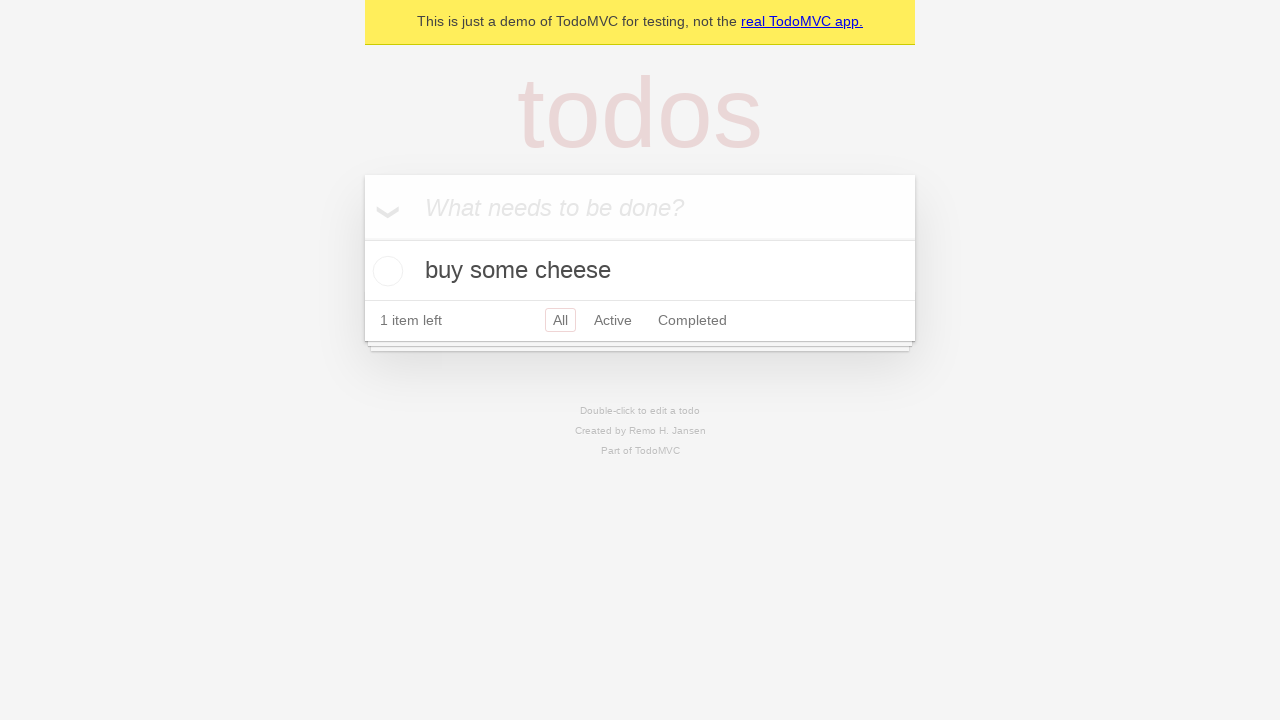

Filled todo input with 'feed the cat' on internal:attr=[placeholder="What needs to be done?"i]
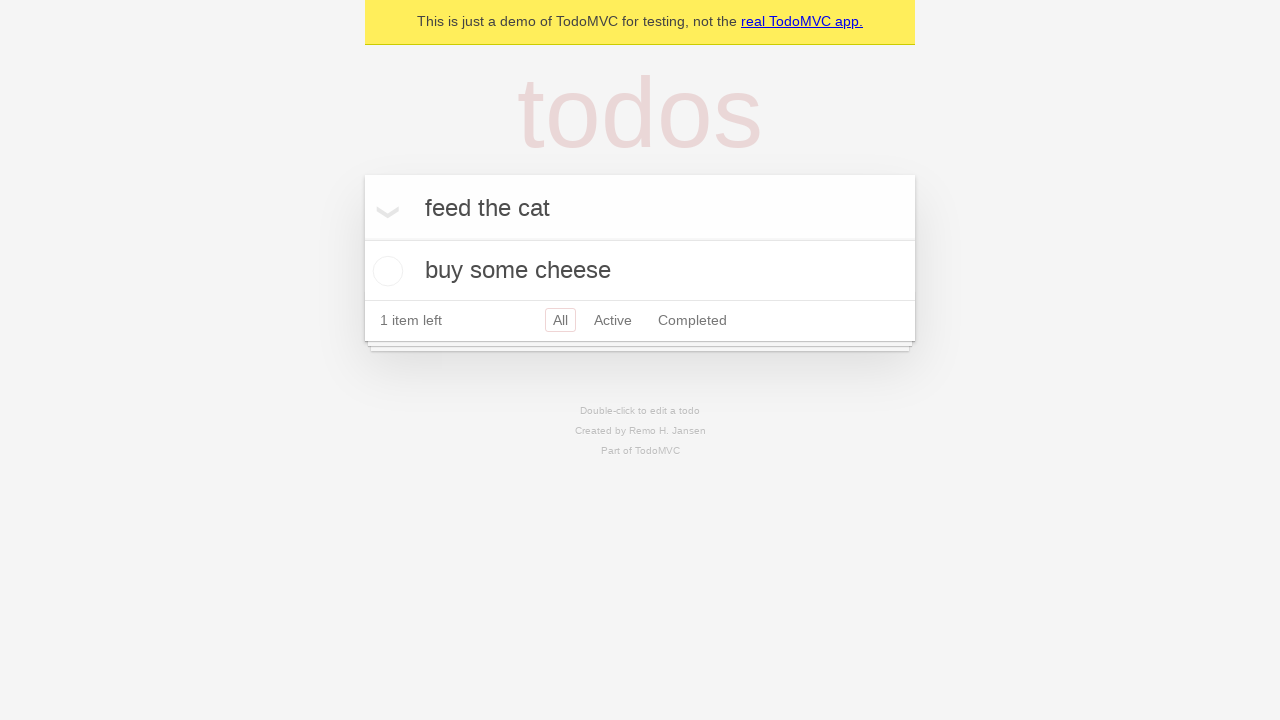

Pressed Enter to create todo 'feed the cat' on internal:attr=[placeholder="What needs to be done?"i]
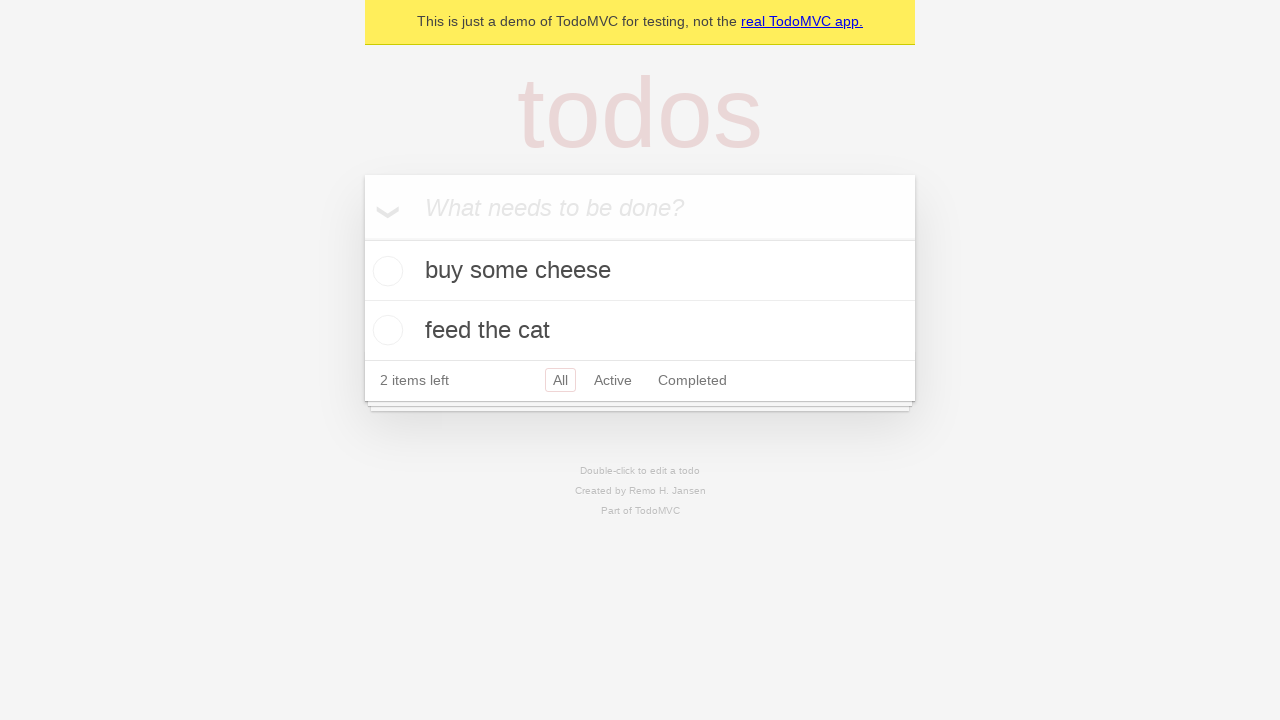

Filled todo input with 'book a doctors appointment' on internal:attr=[placeholder="What needs to be done?"i]
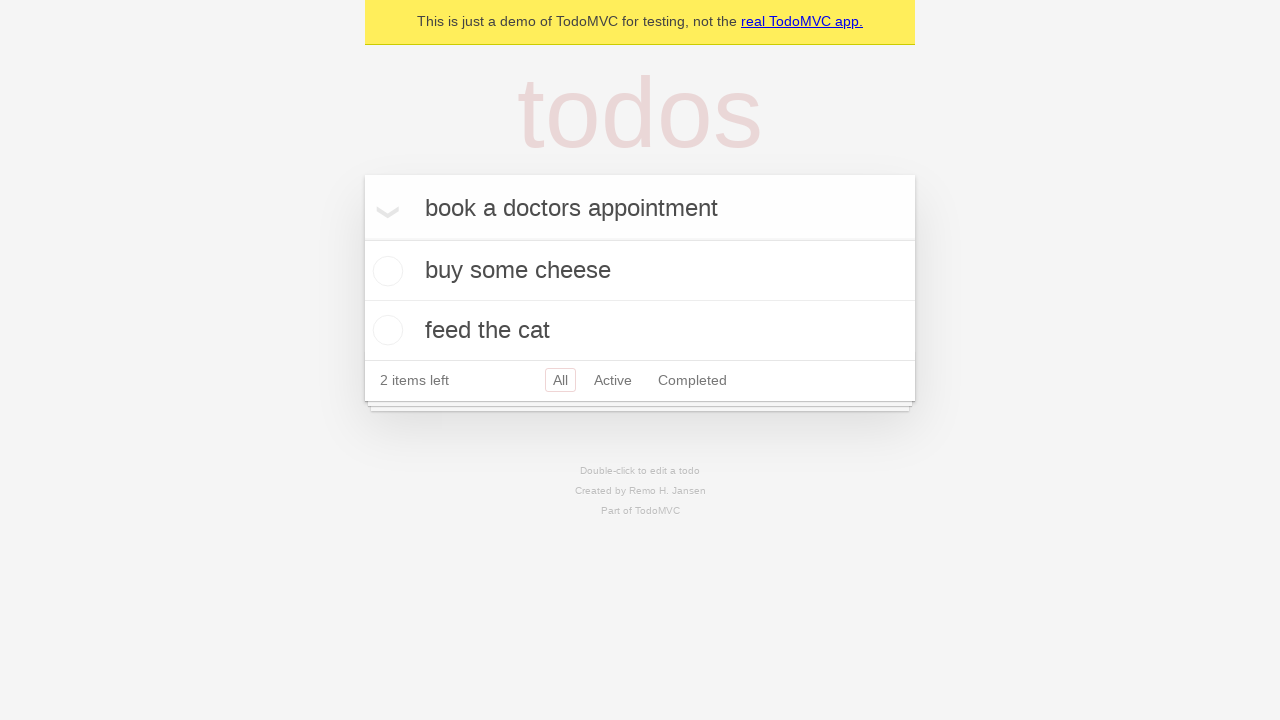

Pressed Enter to create todo 'book a doctors appointment' on internal:attr=[placeholder="What needs to be done?"i]
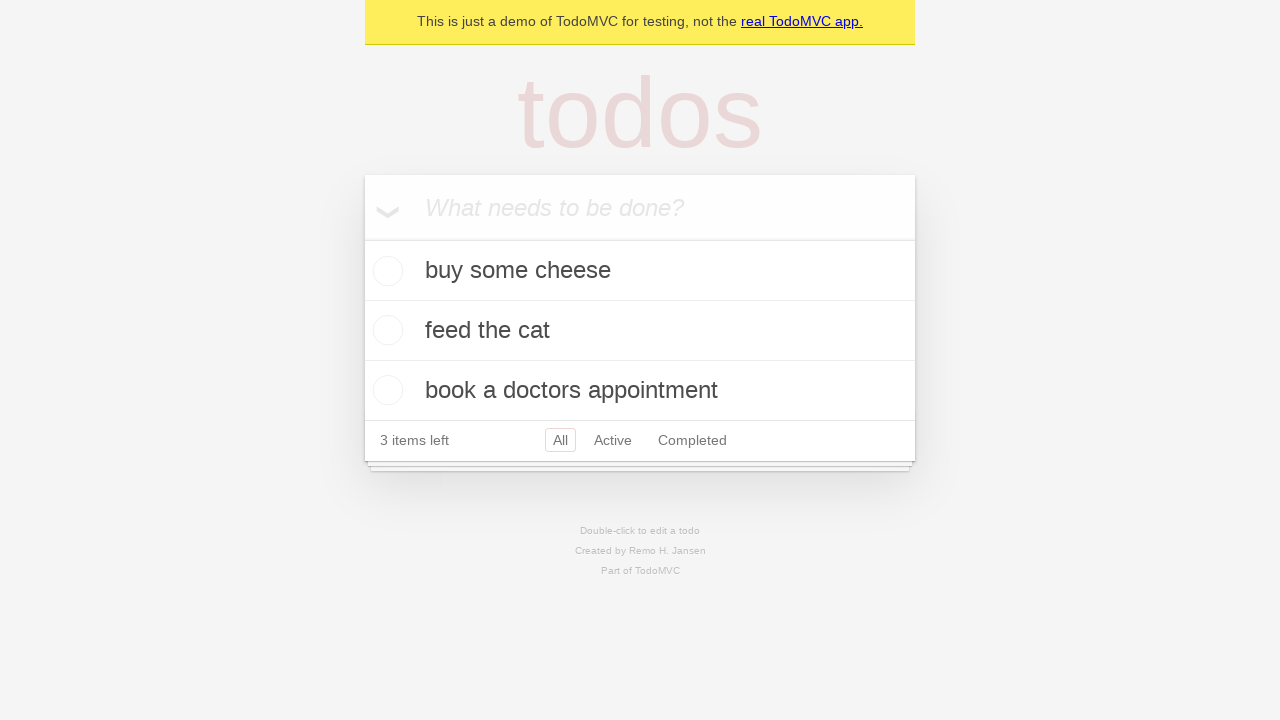

Checked the second todo item at (385, 330) on internal:testid=[data-testid="todo-item"s] >> nth=1 >> internal:role=checkbox
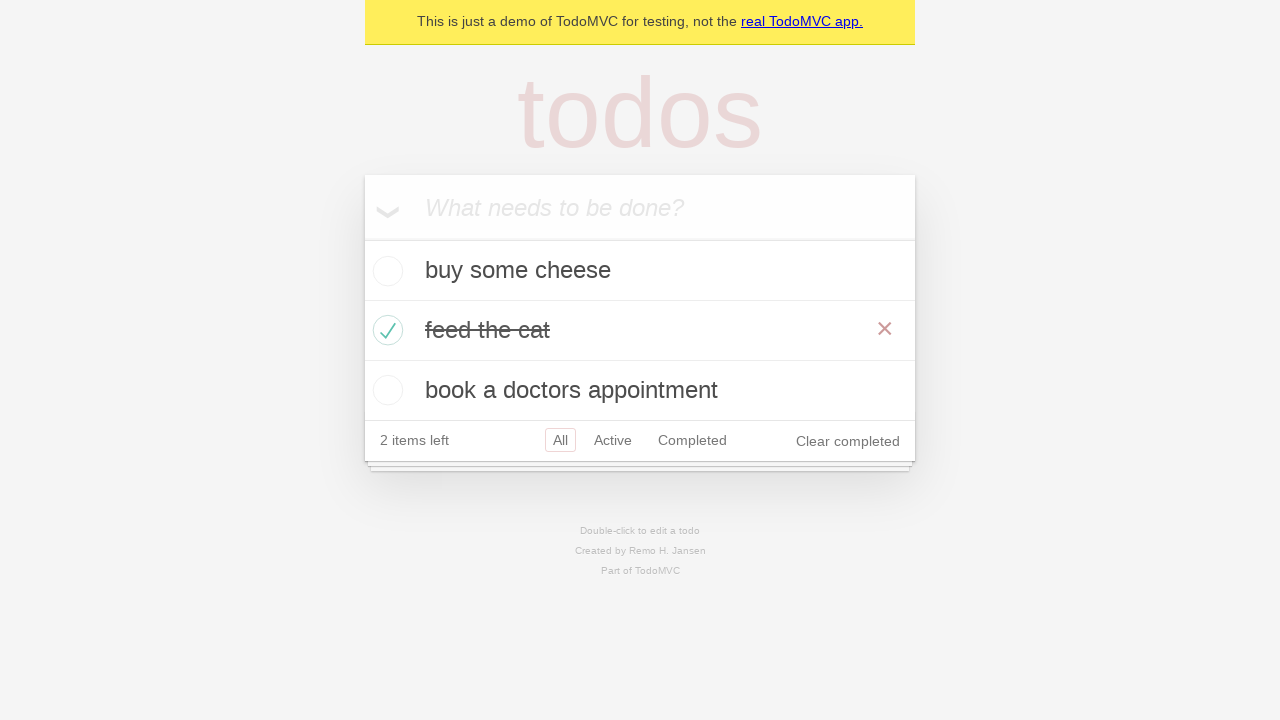

Clicked Active filter at (613, 440) on internal:role=link[name="Active"i]
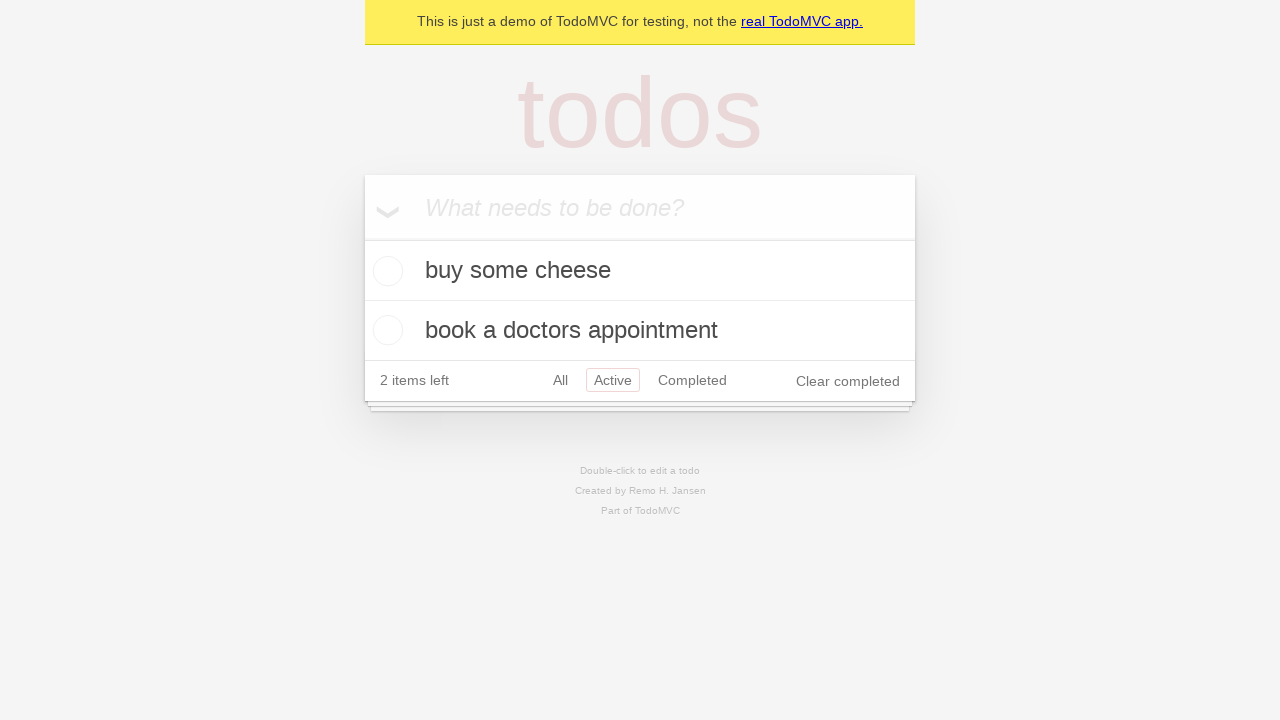

Clicked Completed filter at (692, 380) on internal:role=link[name="Completed"i]
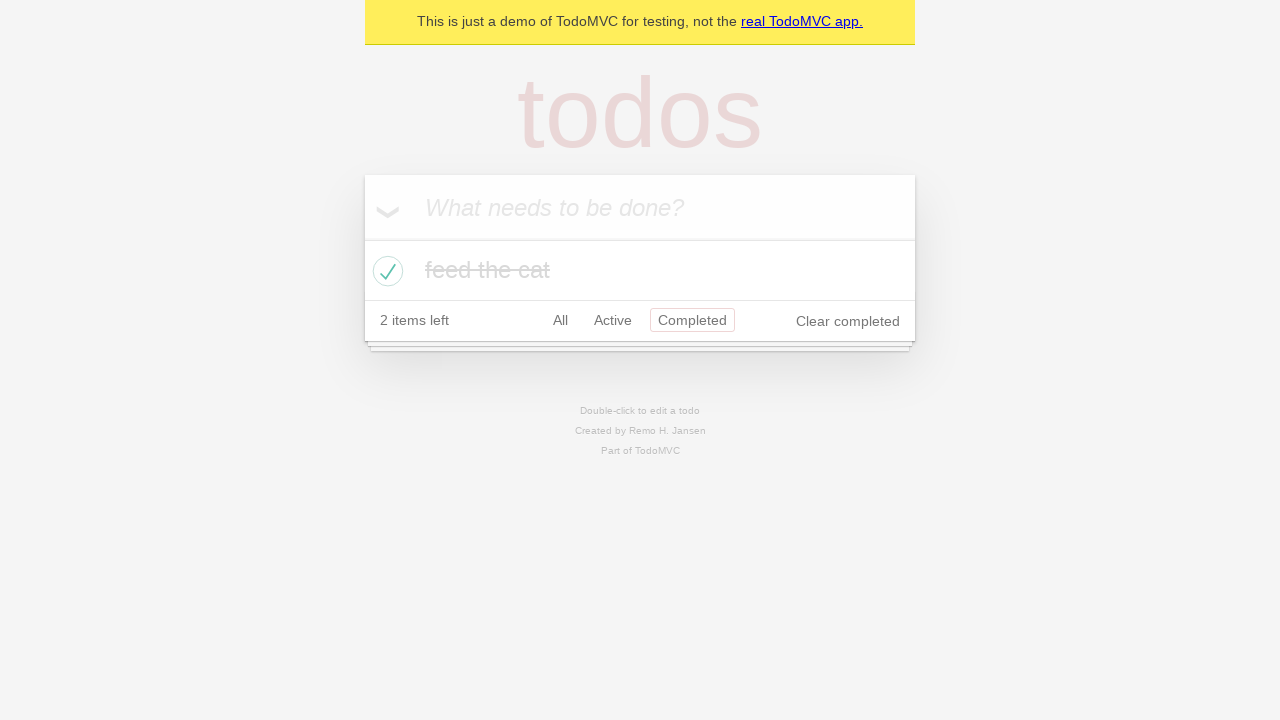

Clicked All filter at (560, 320) on internal:role=link[name="All"i]
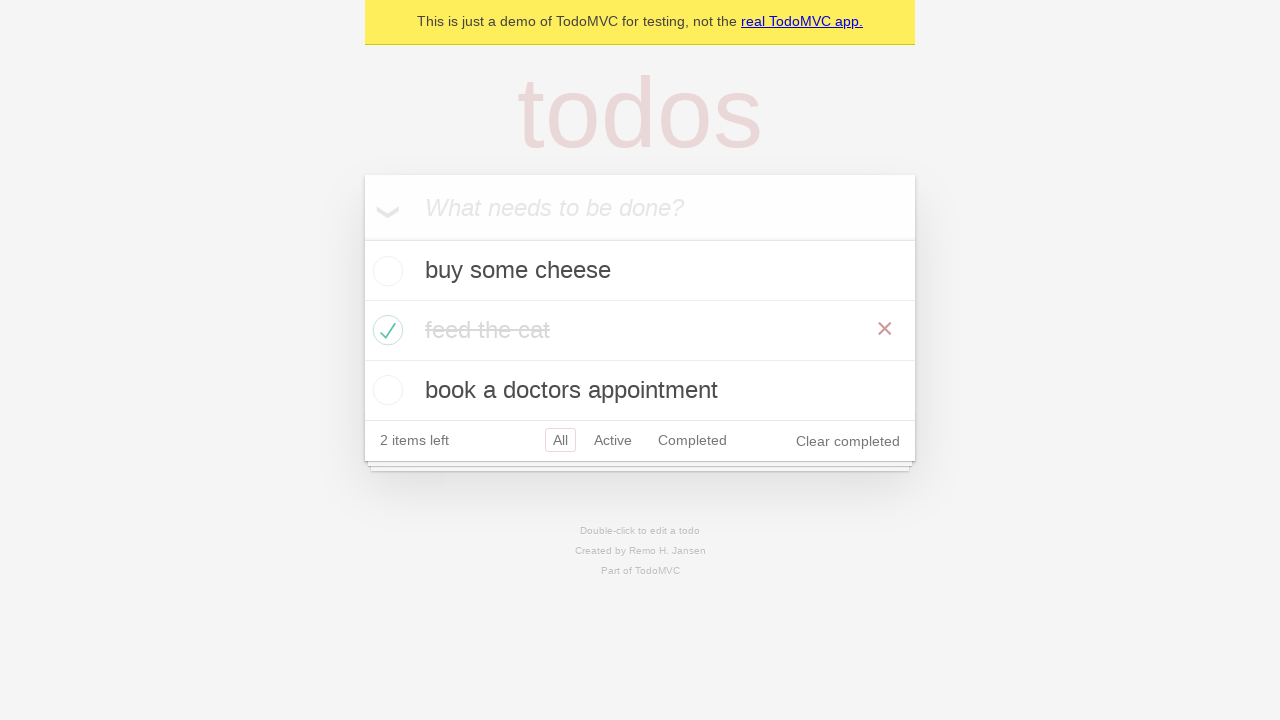

Verified all 3 todo items are visible after filtering
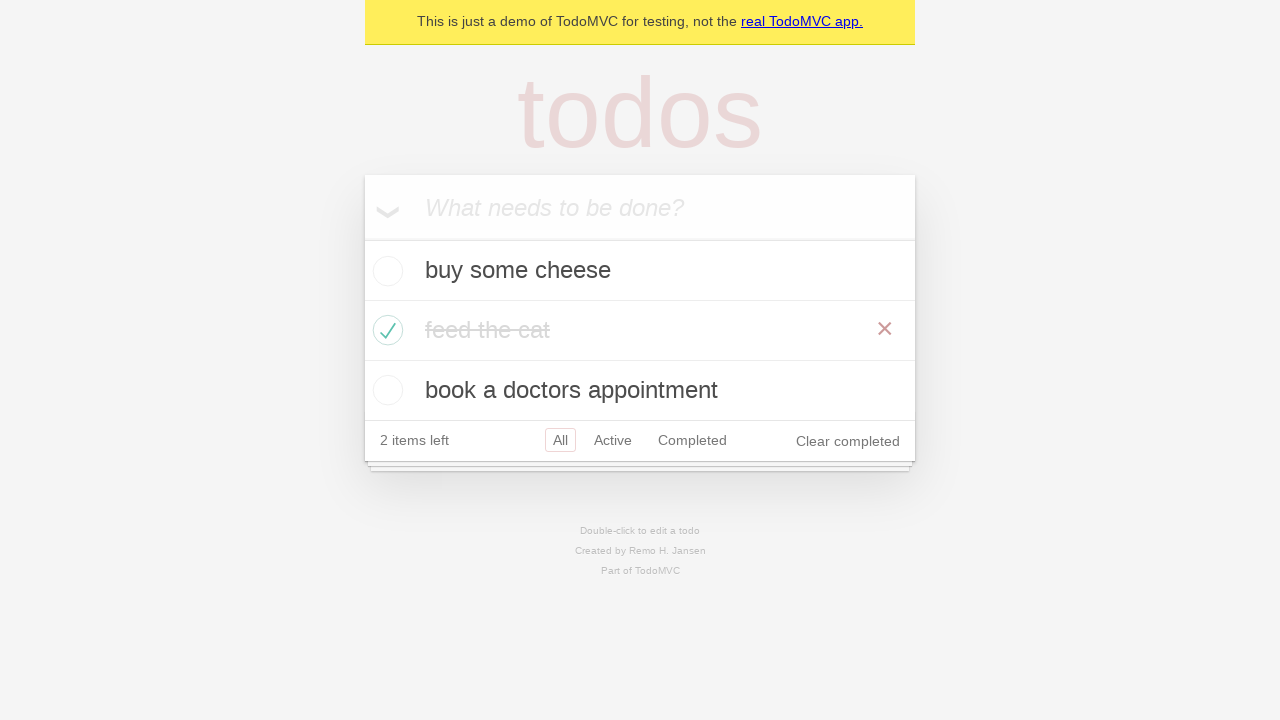

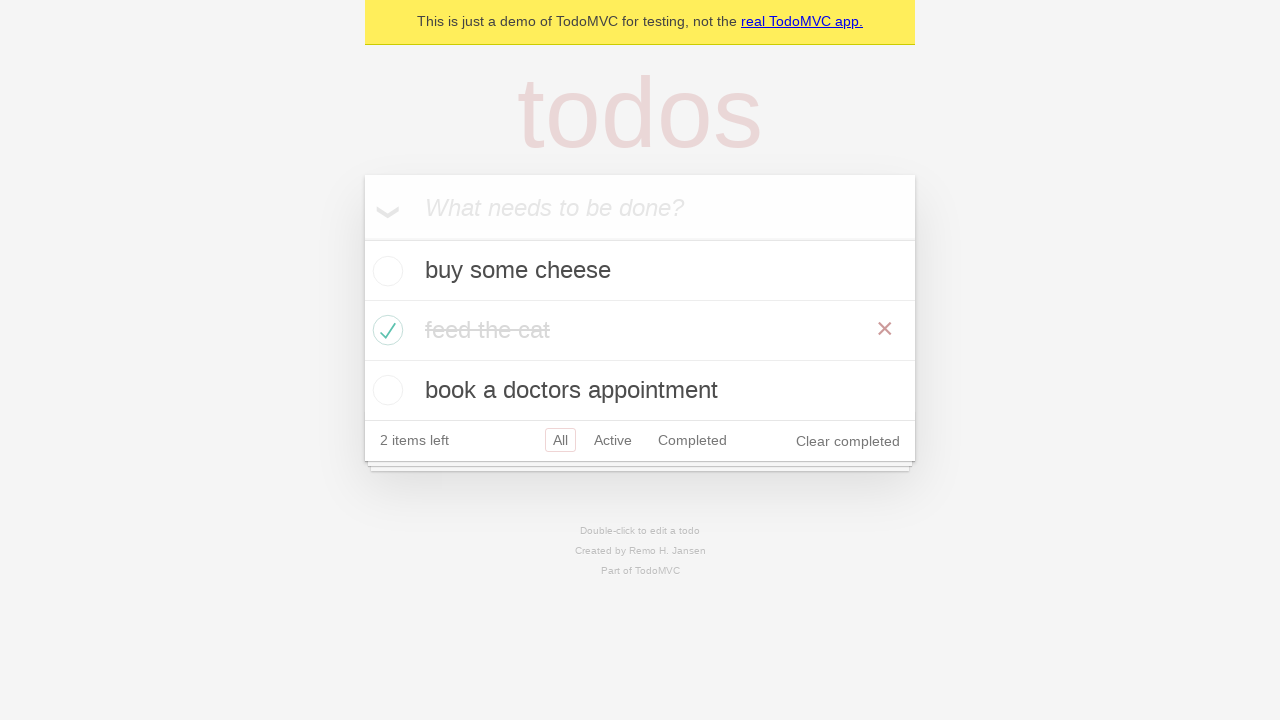